Tests autocomplete functionality by typing partial text and selecting a matching option from the dropdown suggestions

Starting URL: https://rahulshettyacademy.com/AutomationPractice/

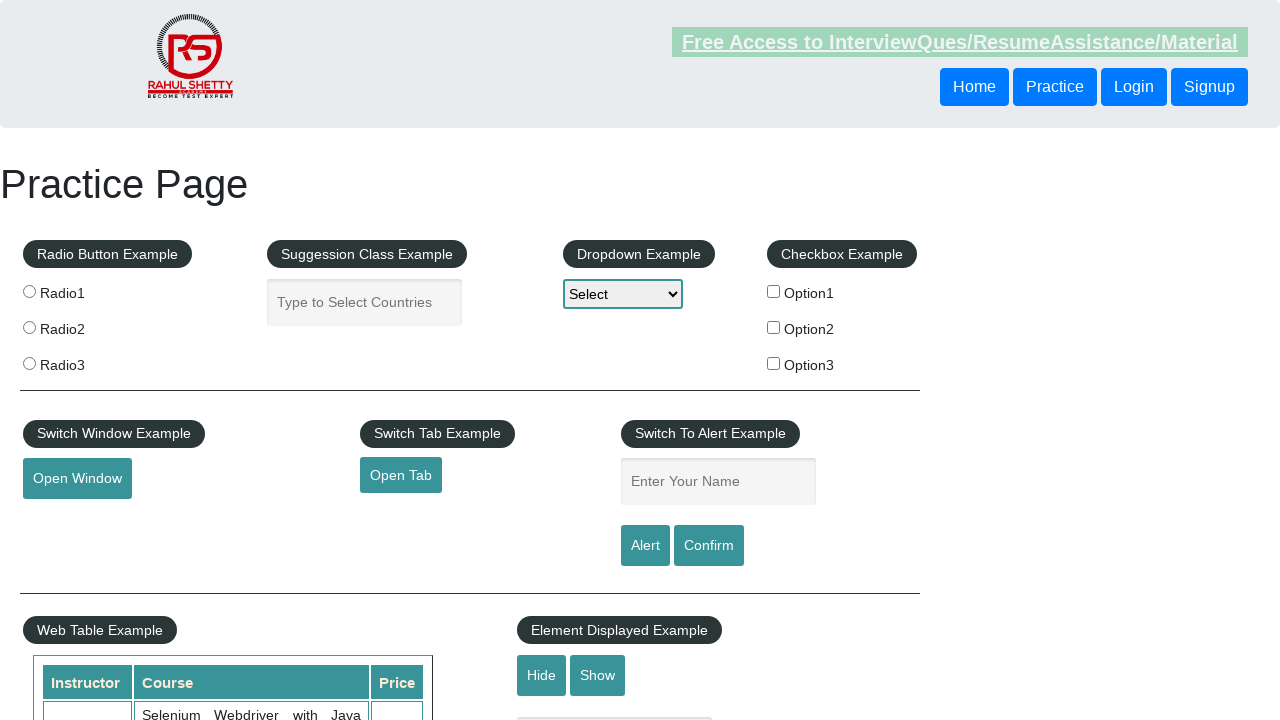

Typed 'ire' in autocomplete field to trigger suggestions on #autocomplete
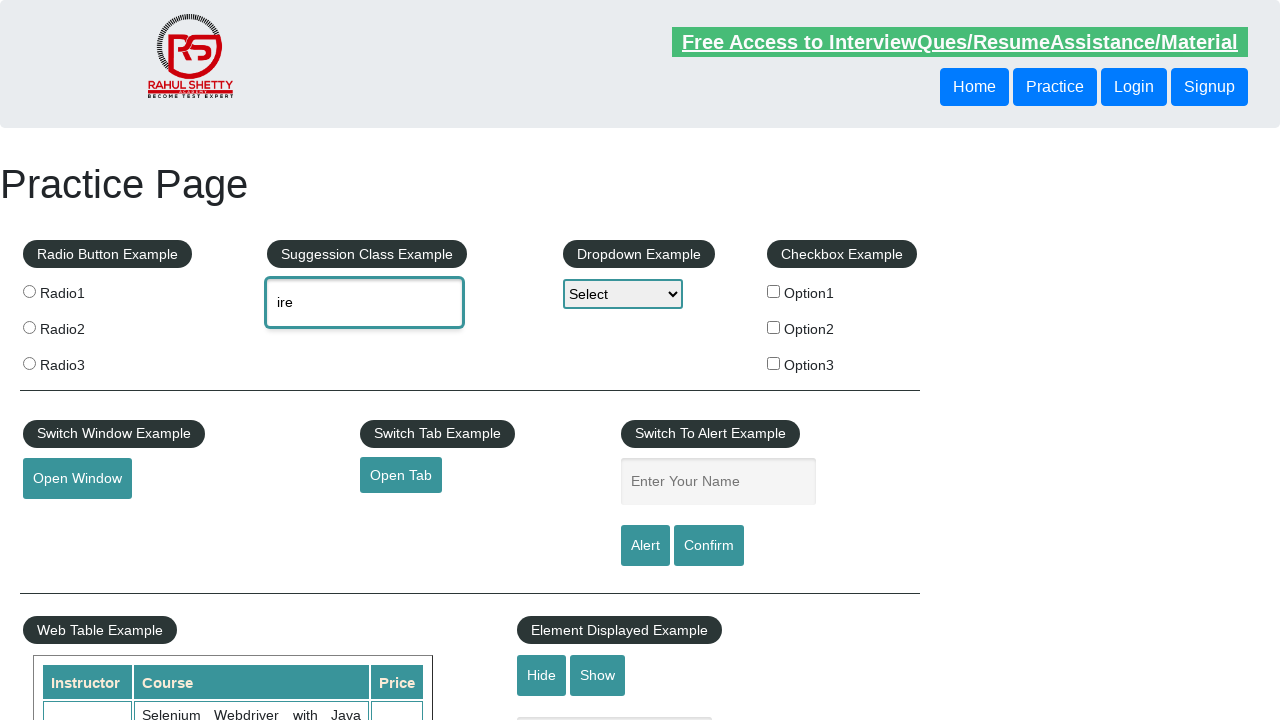

Dropdown suggestions appeared
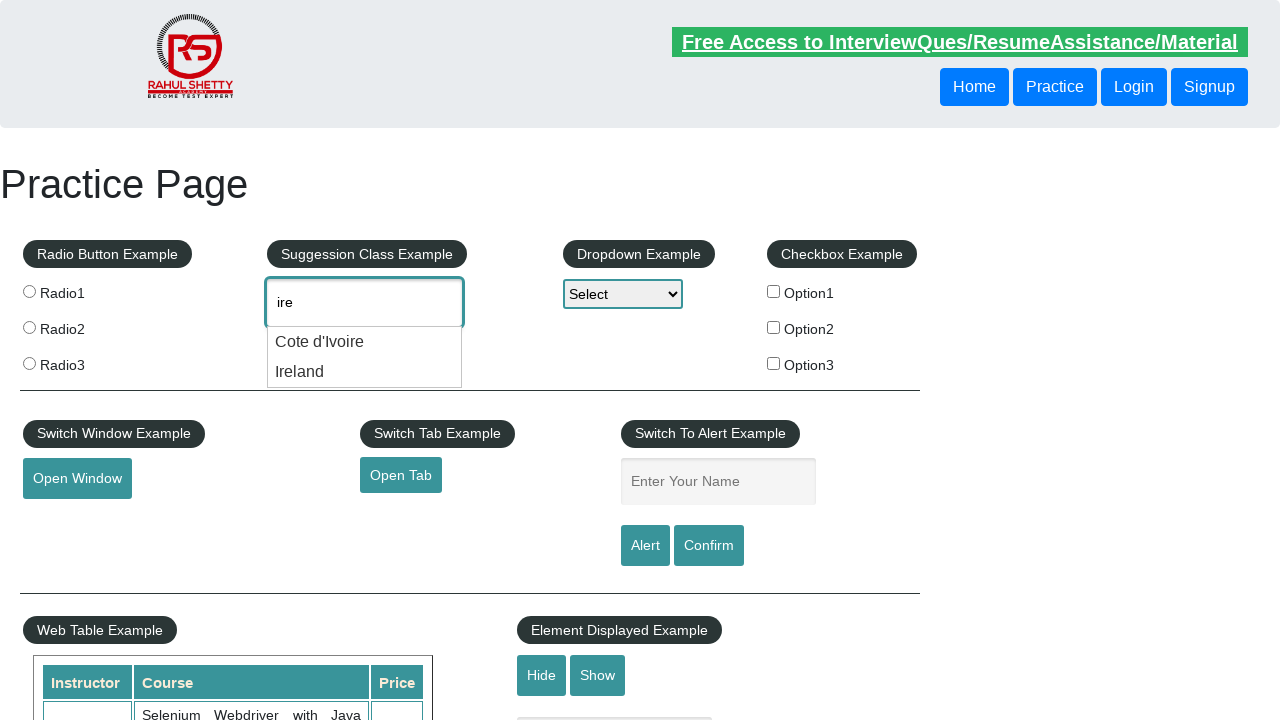

Selected 'Ireland' from dropdown suggestions at (365, 372) on div.ui-menu-item-wrapper >> nth=1
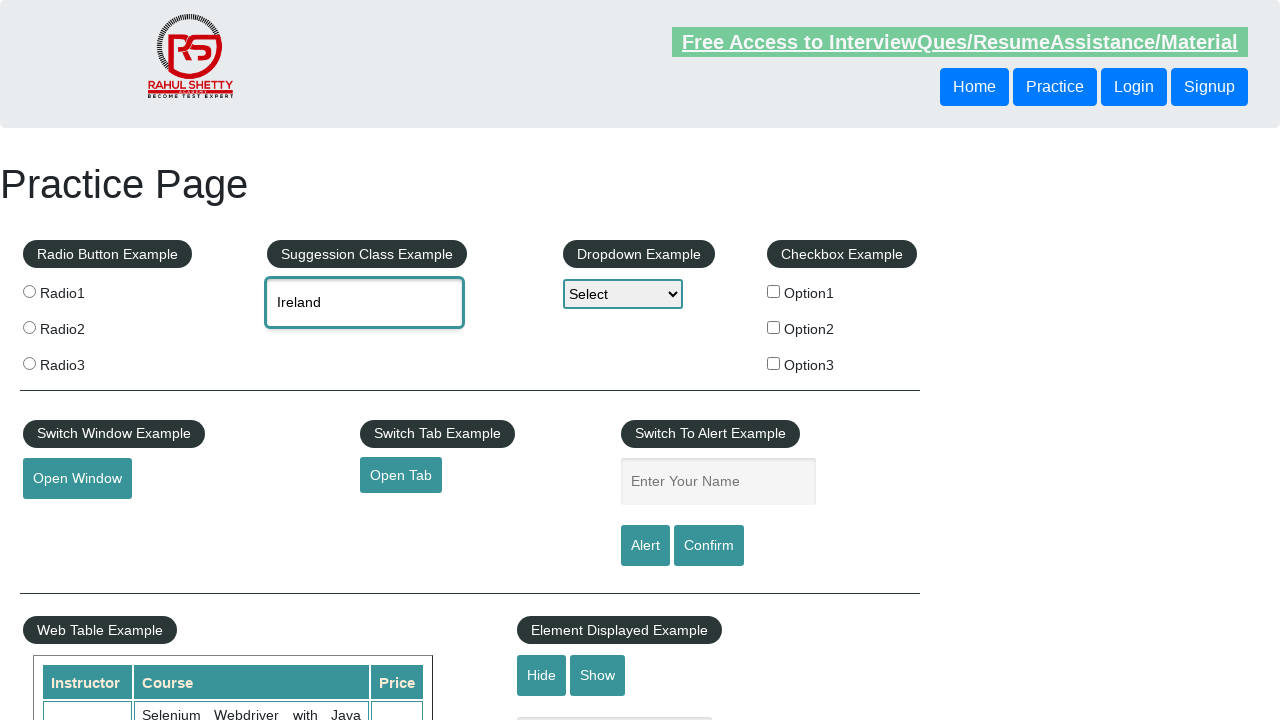

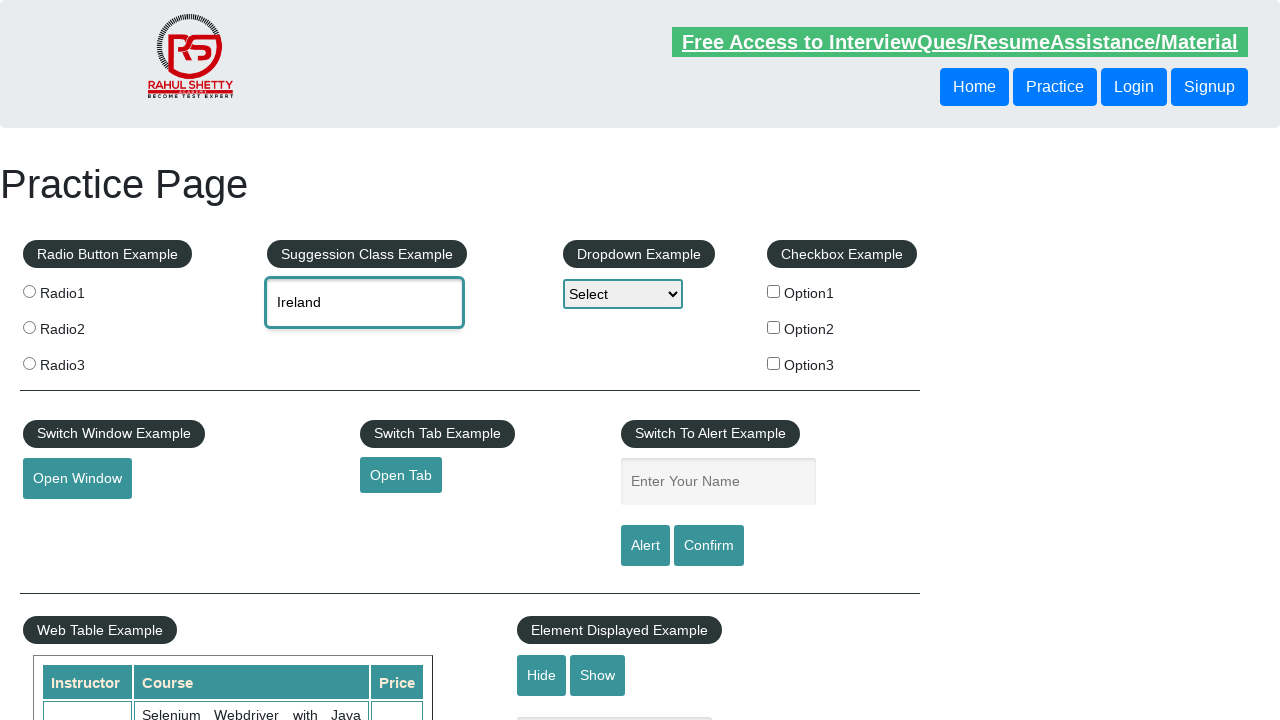